Tests a slow calculator by setting a delay value, performing a calculation (7 + 8), and waiting for the result to appear

Starting URL: https://bonigarcia.dev/selenium-webdriver-java/slow-calculator.html

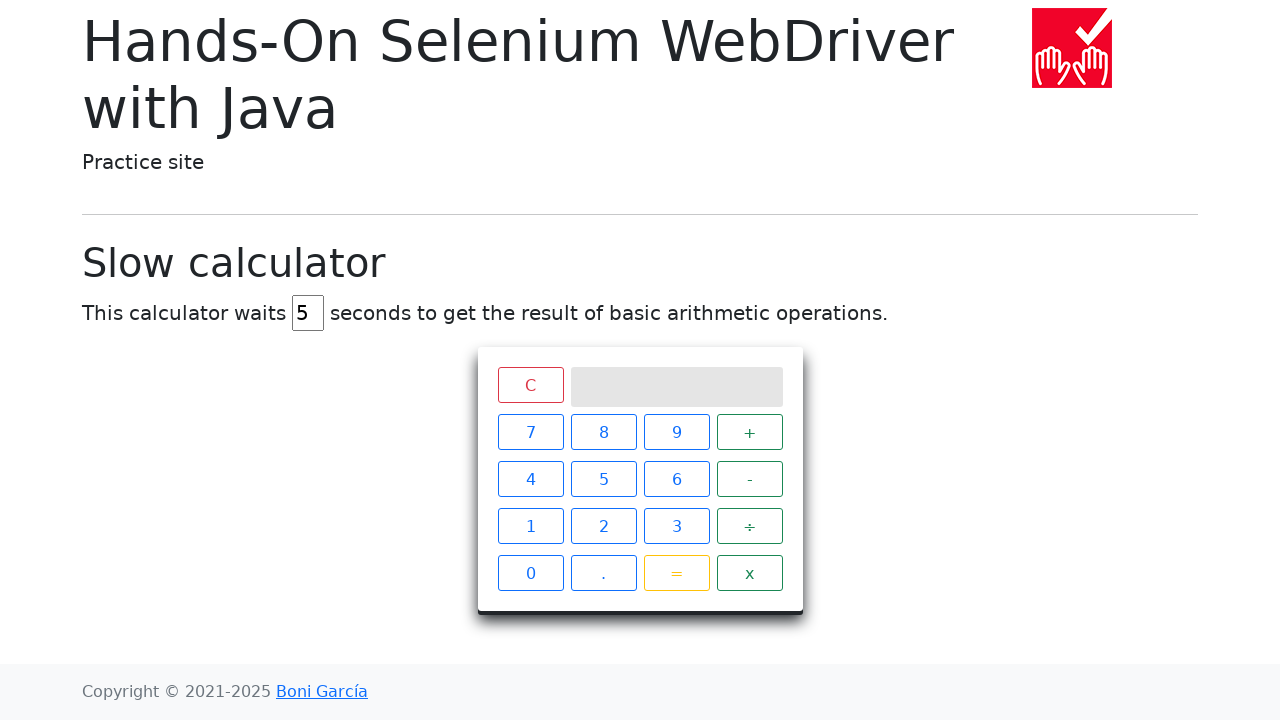

Navigated to slow calculator page
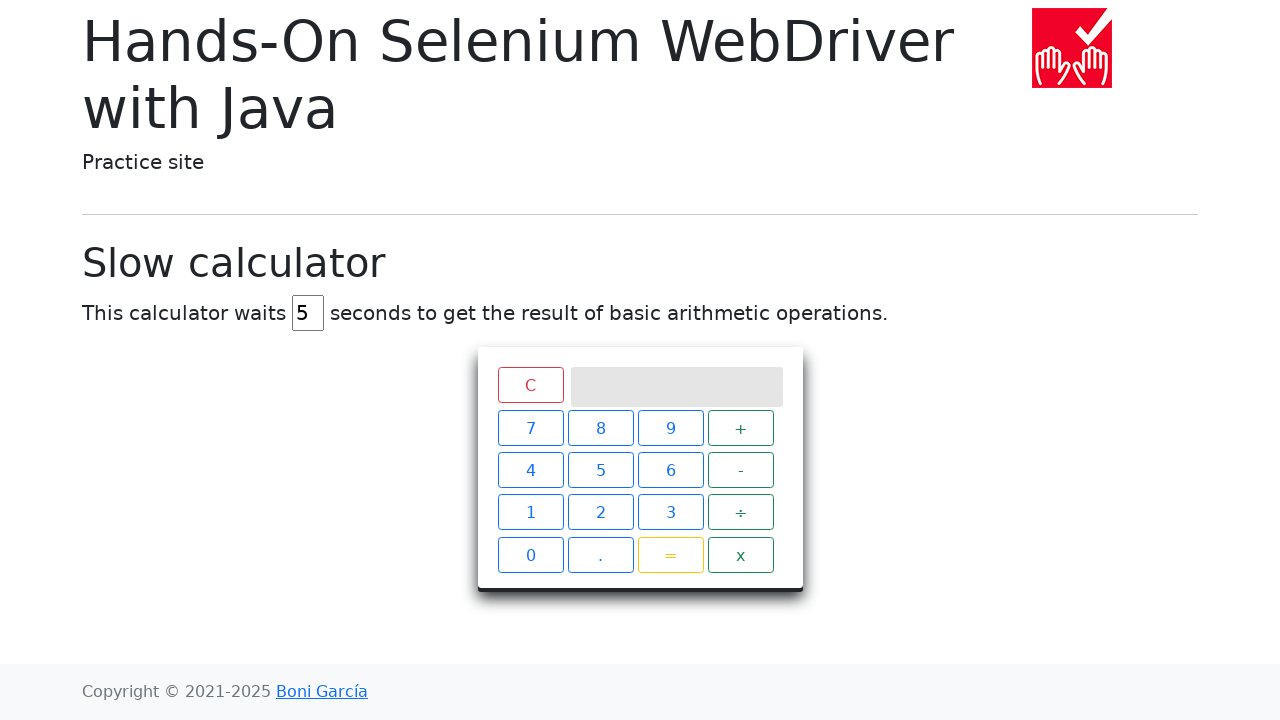

Cleared the delay input field on #delay
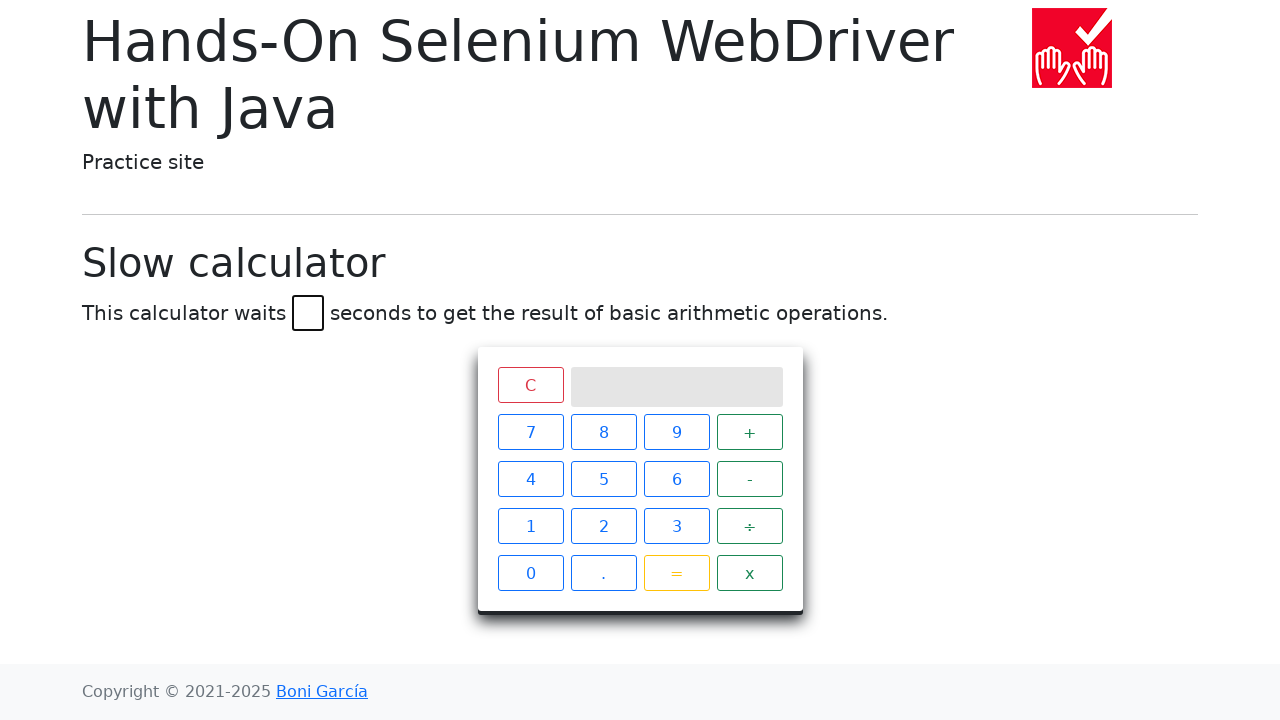

Set delay value to 10 on #delay
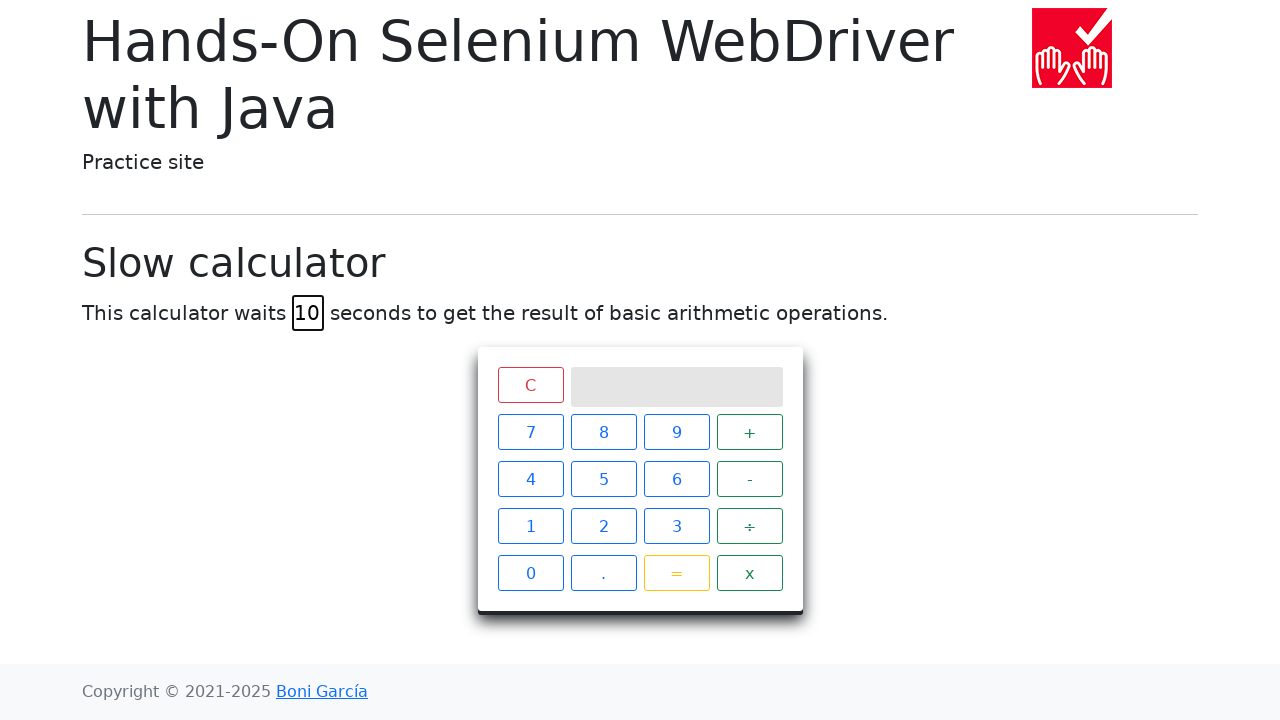

Clicked button '7' at (530, 432) on xpath=//*[text() = '7']
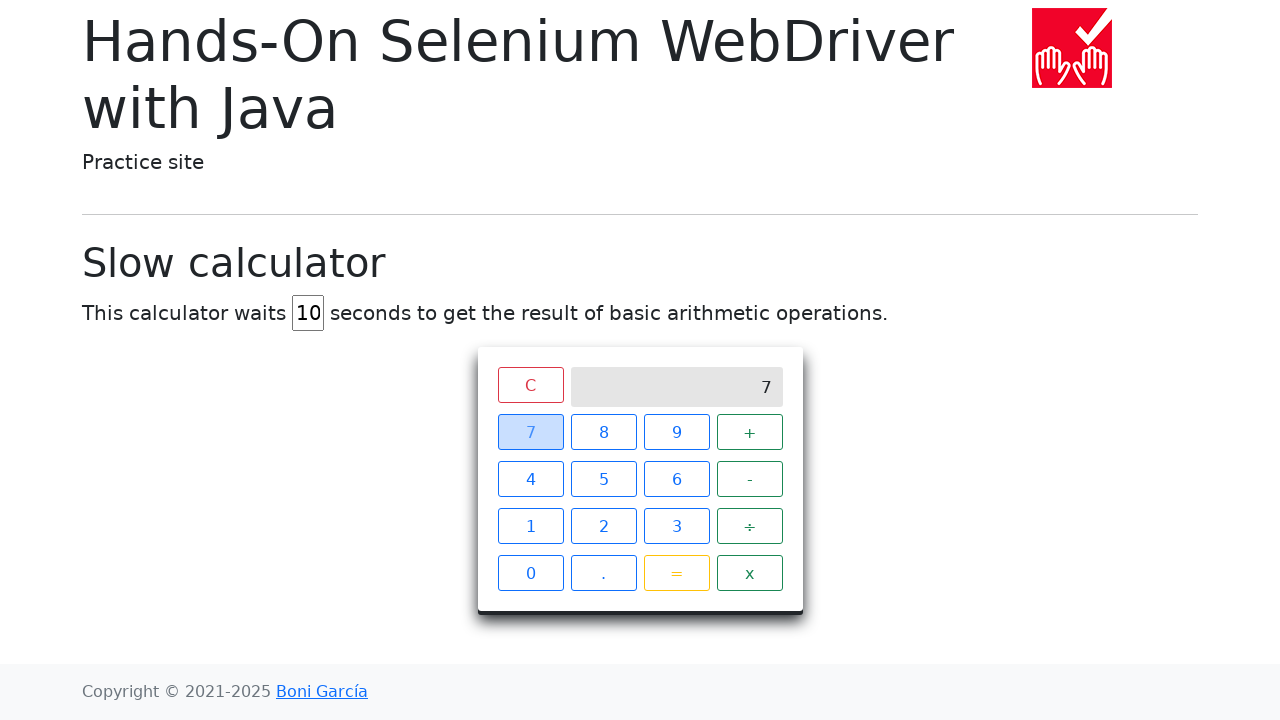

Clicked button '+' at (750, 432) on xpath=//*[text() = '+']
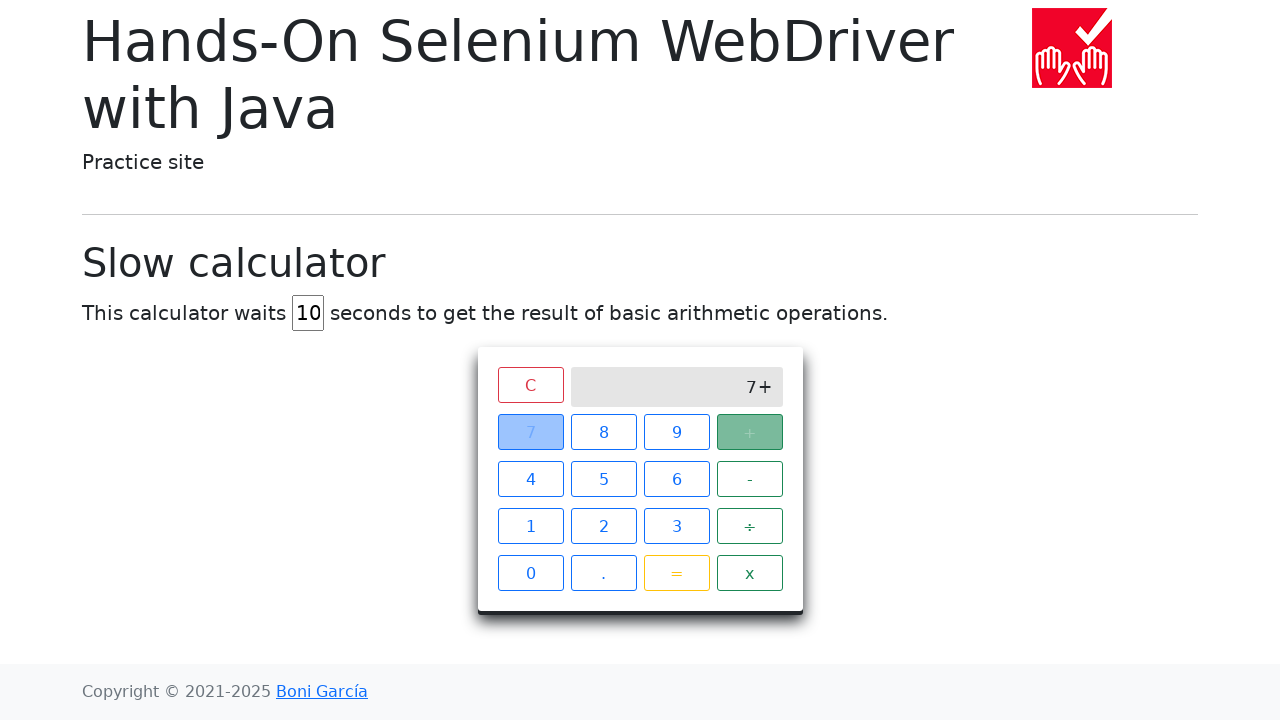

Clicked button '8' at (604, 432) on xpath=//*[text() = '8']
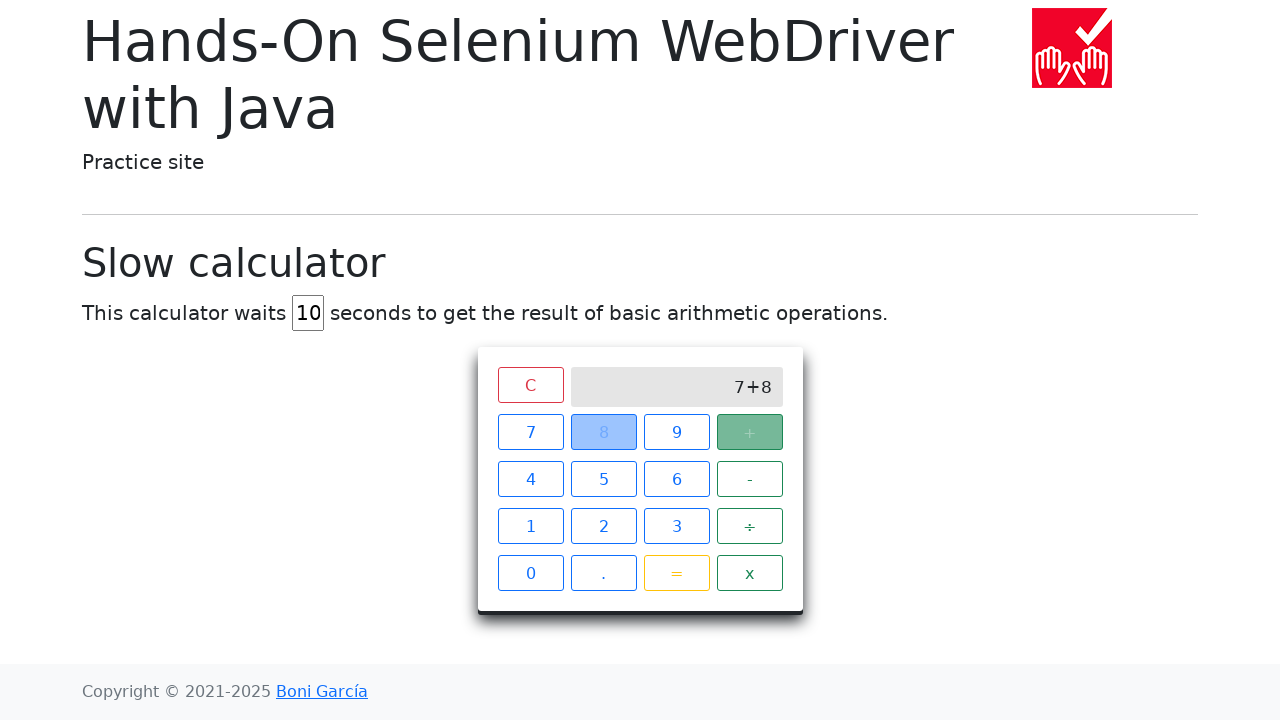

Clicked button '=' to perform calculation at (676, 573) on xpath=//*[text() = '=']
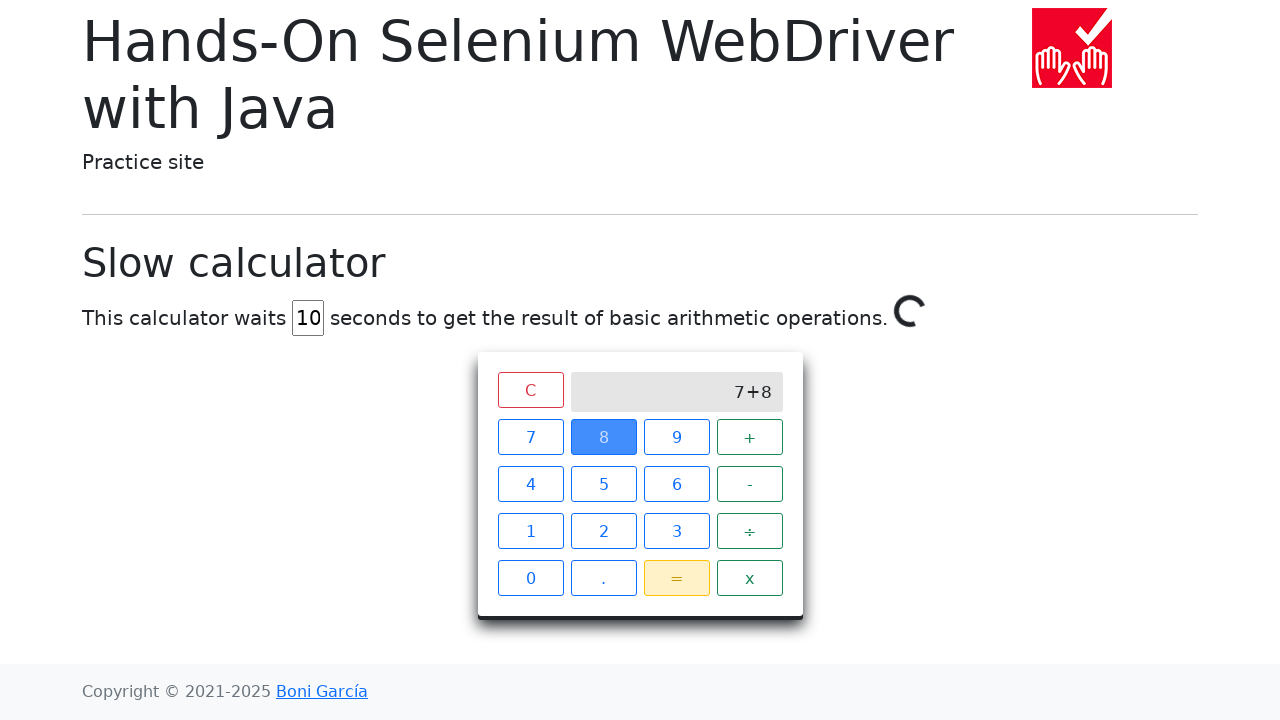

Calculation completed and spinner disappeared
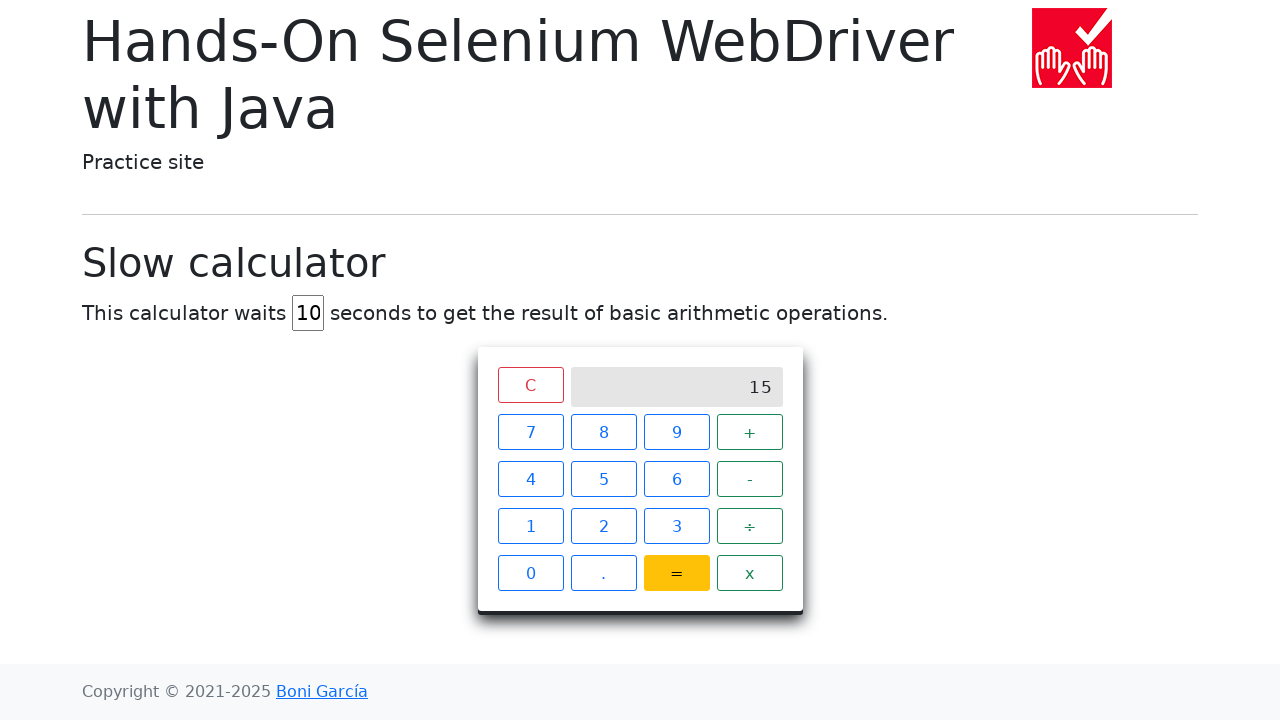

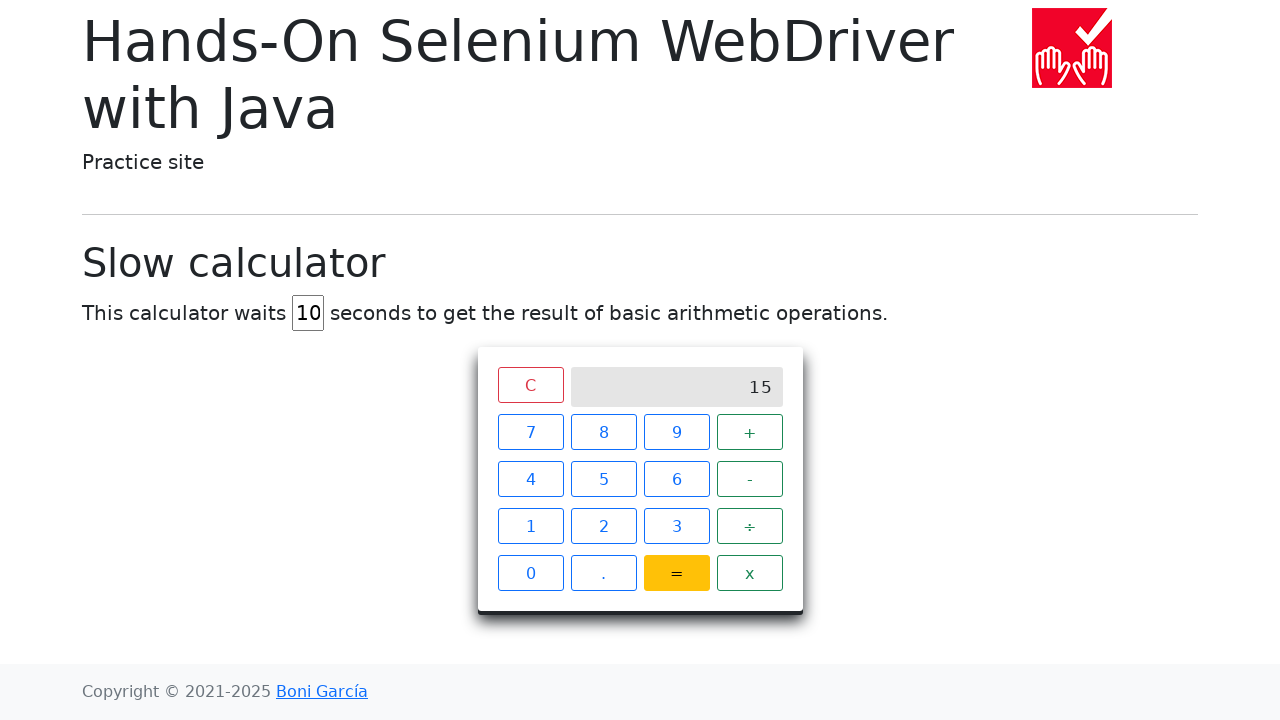